Verifies that the induction cooktop category page loads correctly by checking for the main heading and the dishwasher menu link.

Starting URL: https://bepantoan.vn/danh-muc/bep-tu

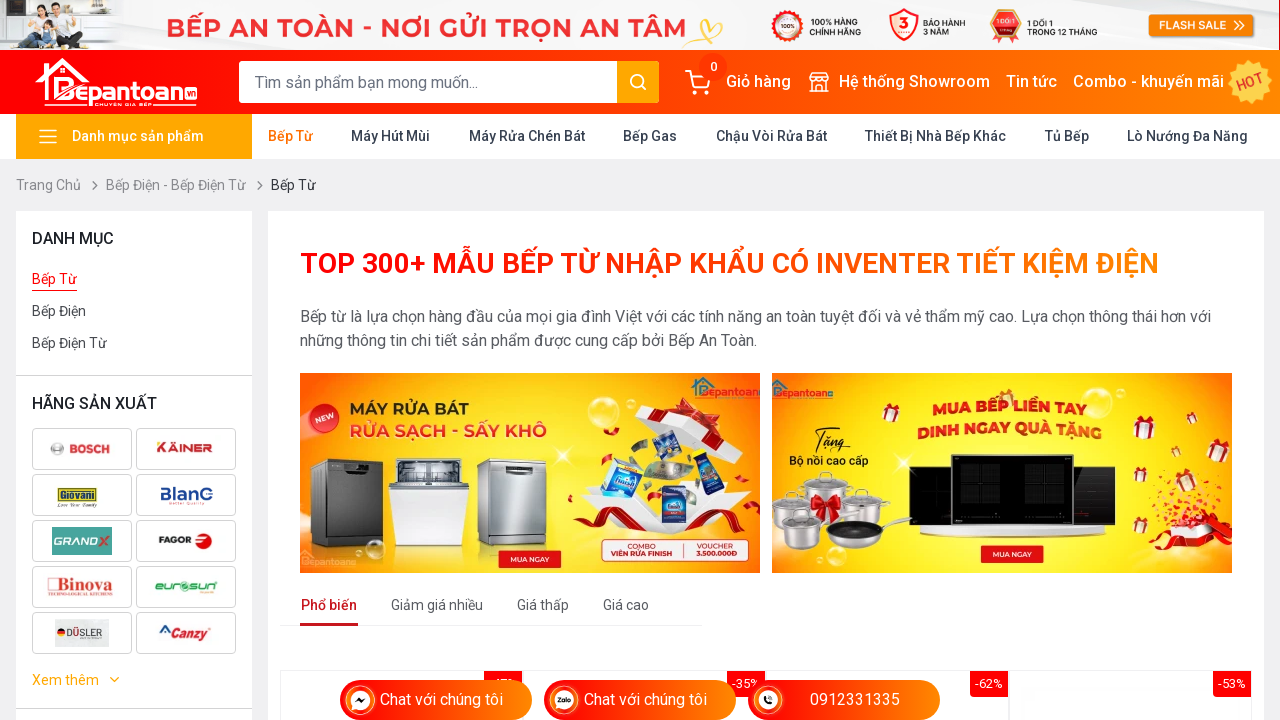

Main heading about induction cooktops loaded and visible
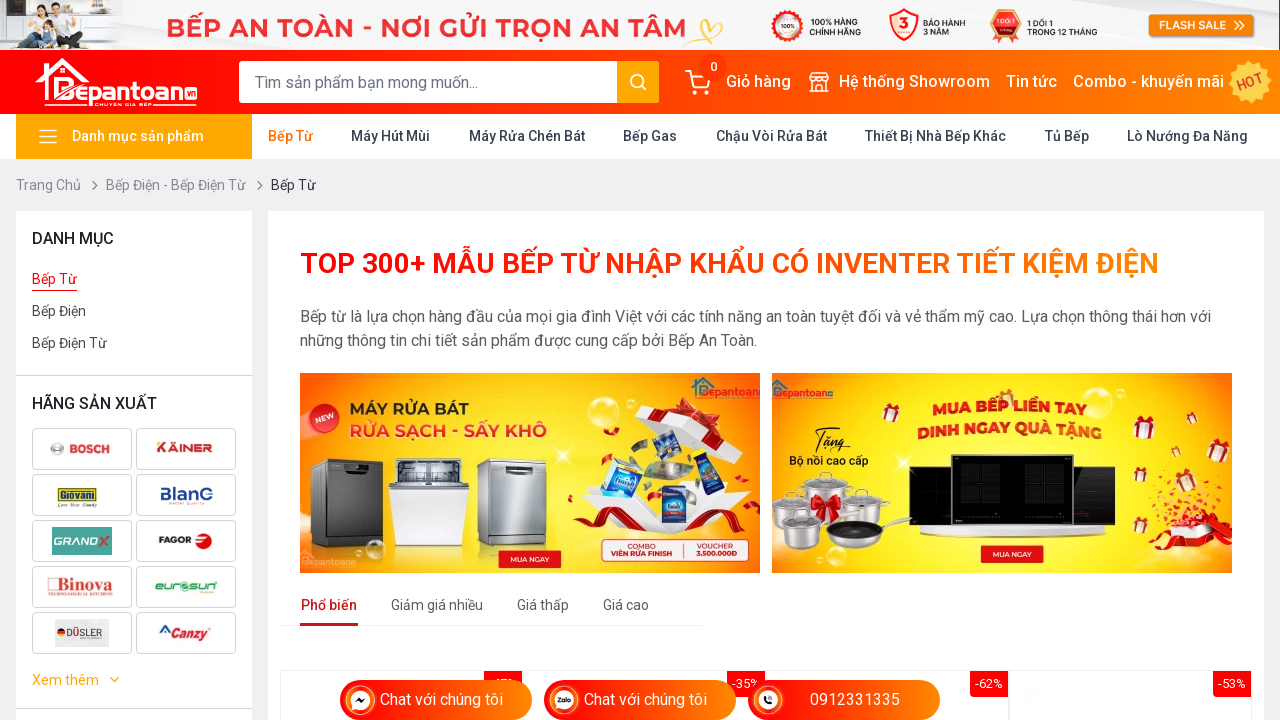

Dishwasher menu link loaded and visible
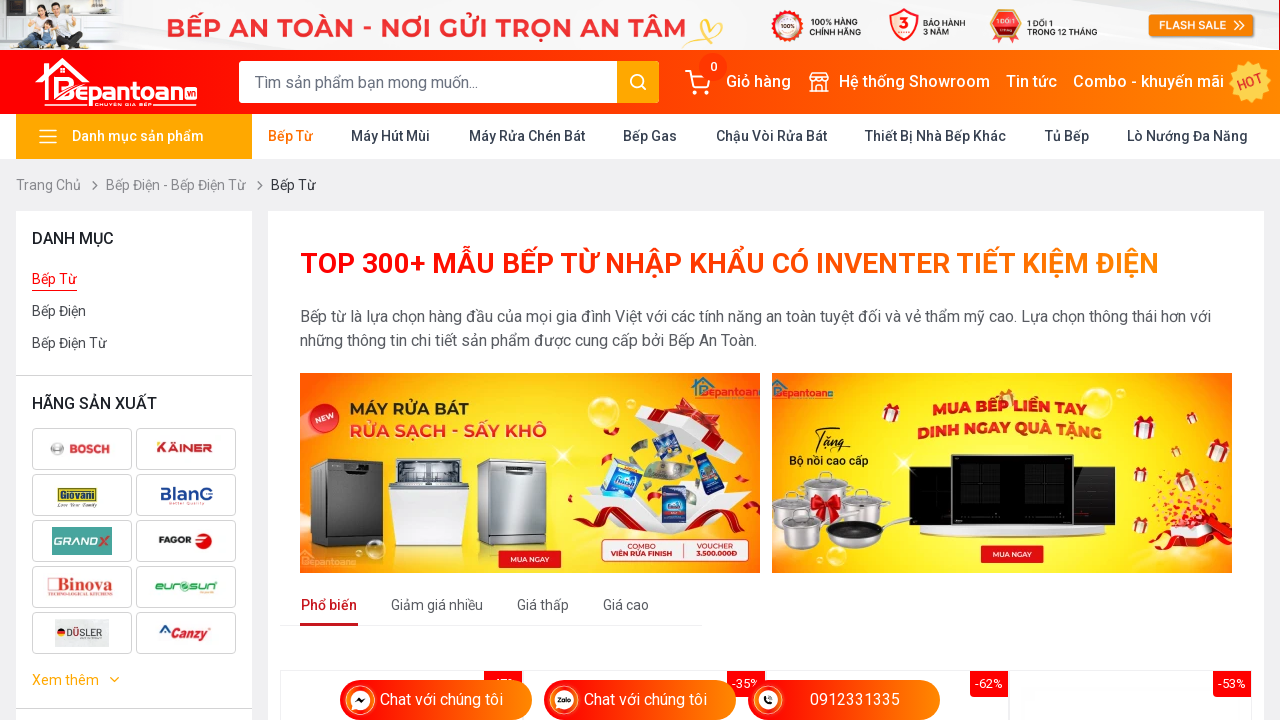

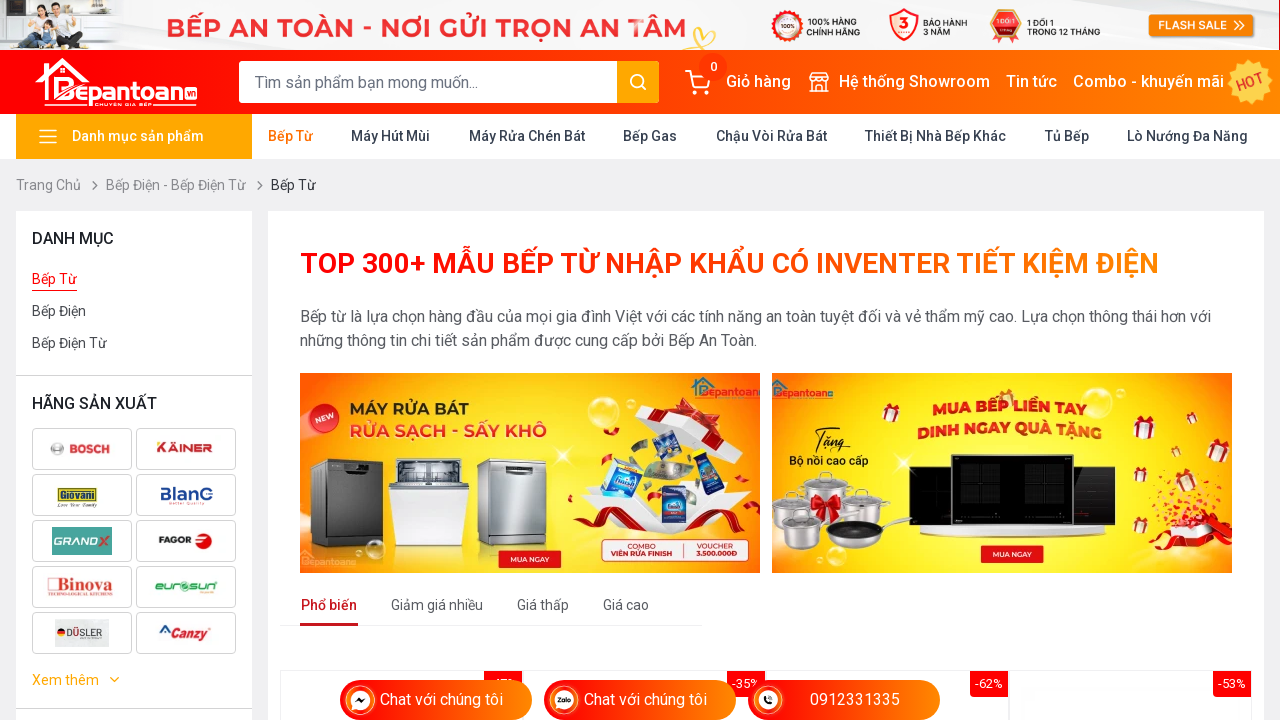